Tests the quote form by entering a username into the username field

Starting URL: https://skryabin.com/market/quote.html

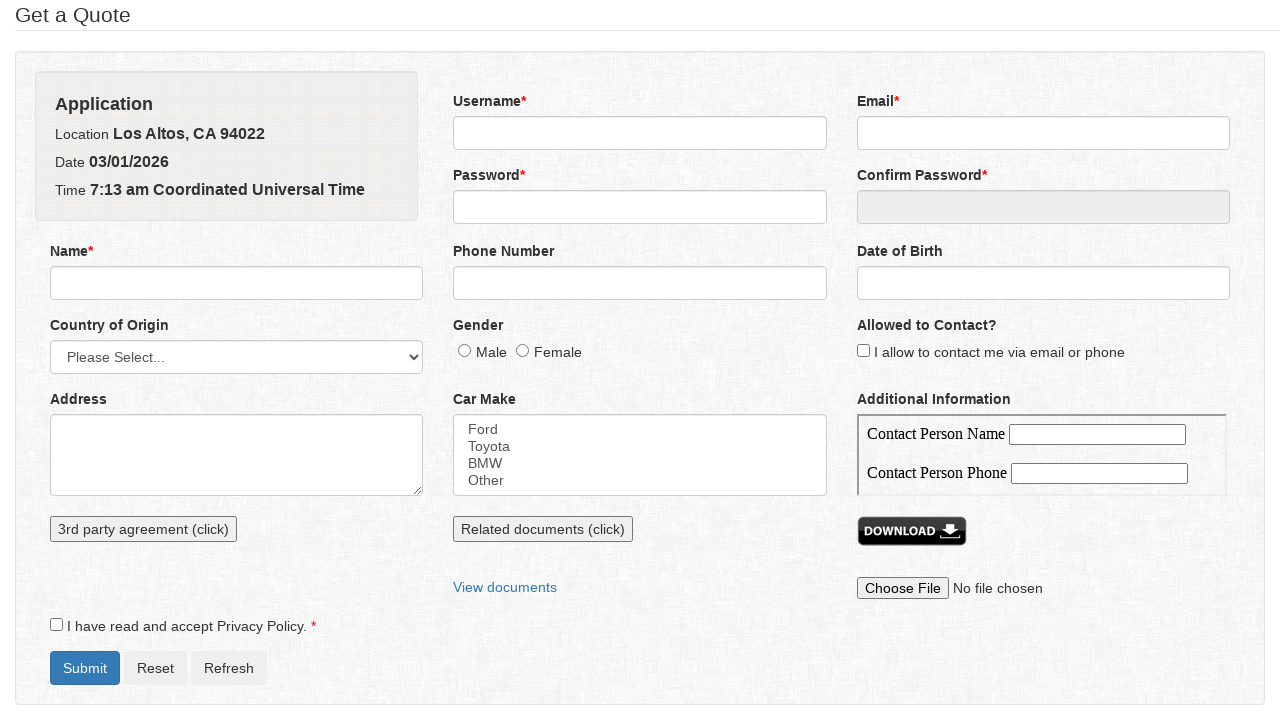

Filled username field with 'jdoe' on input[name='username']
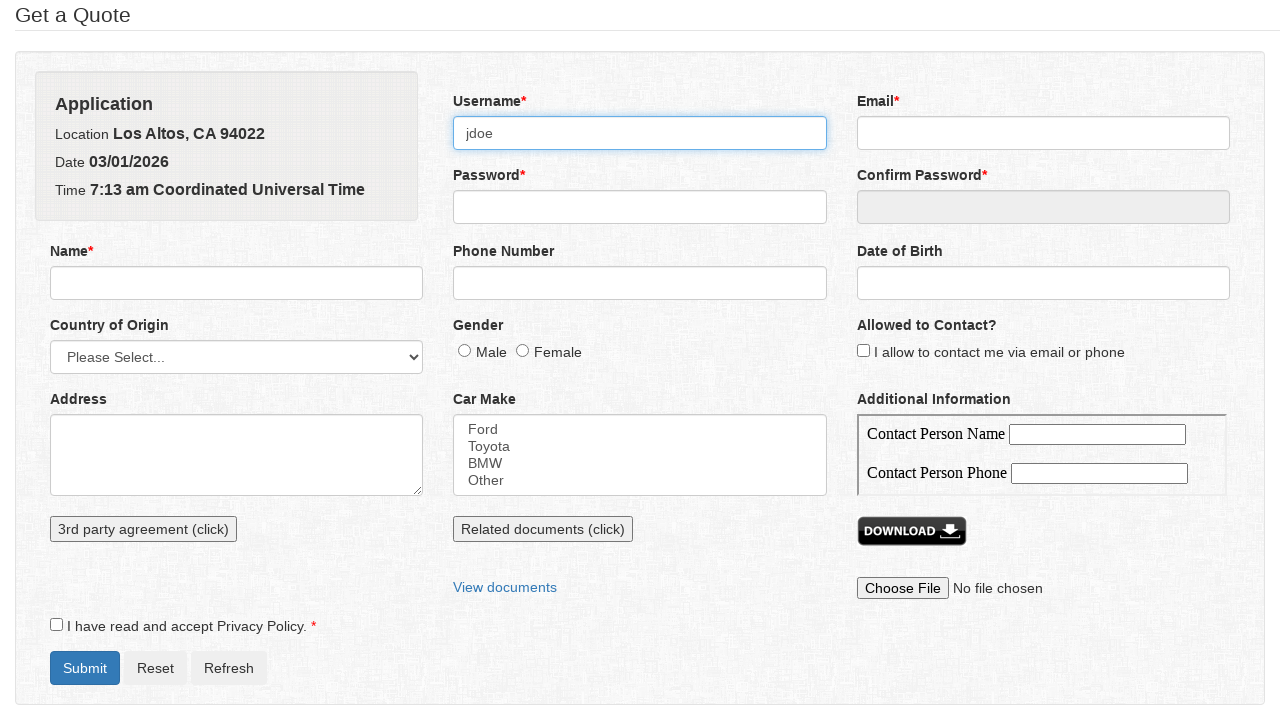

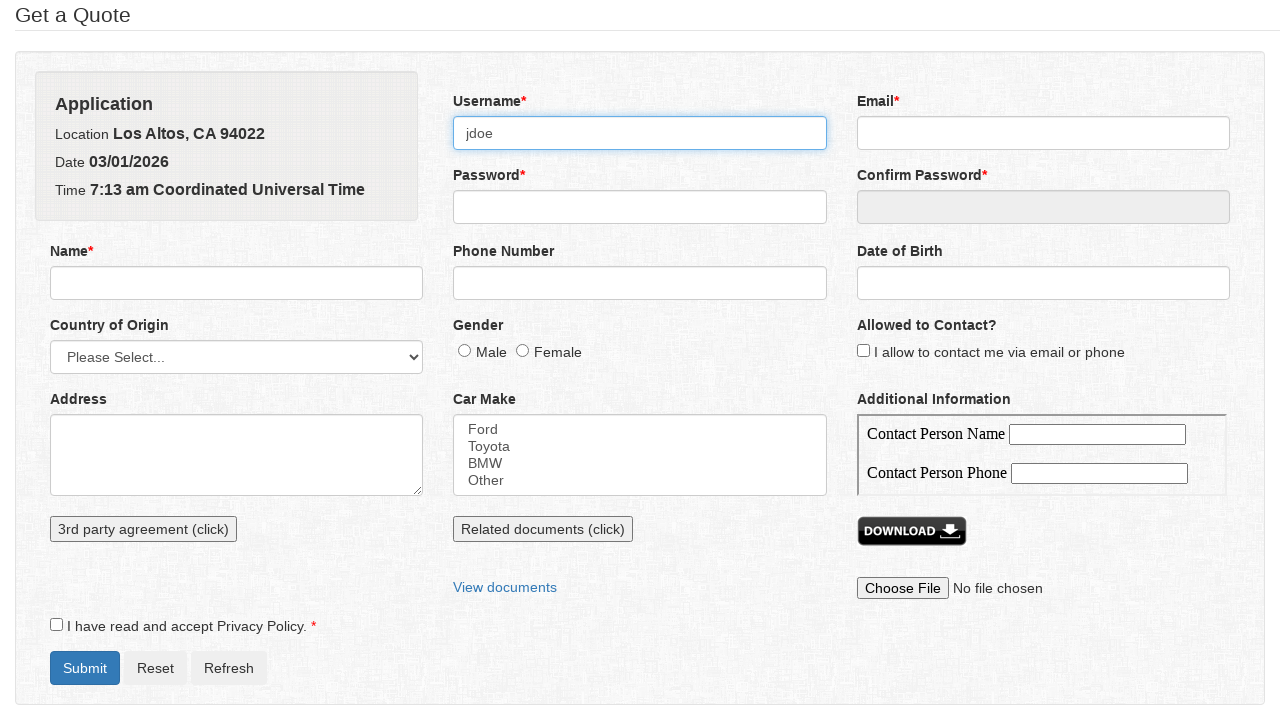